Tests an e-commerce workflow by adding multiple products to cart, proceeding to checkout, and applying a promo code

Starting URL: https://rahulshettyacademy.com/seleniumPractise

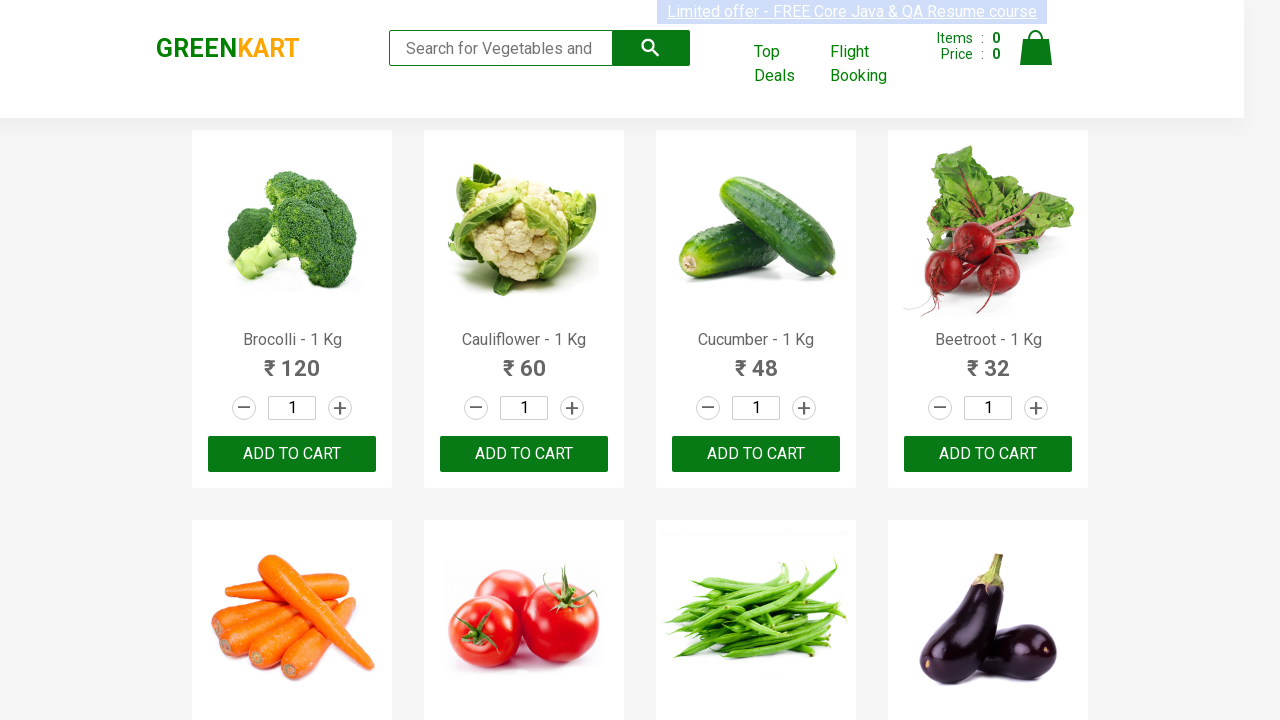

Retrieved all product names from the page
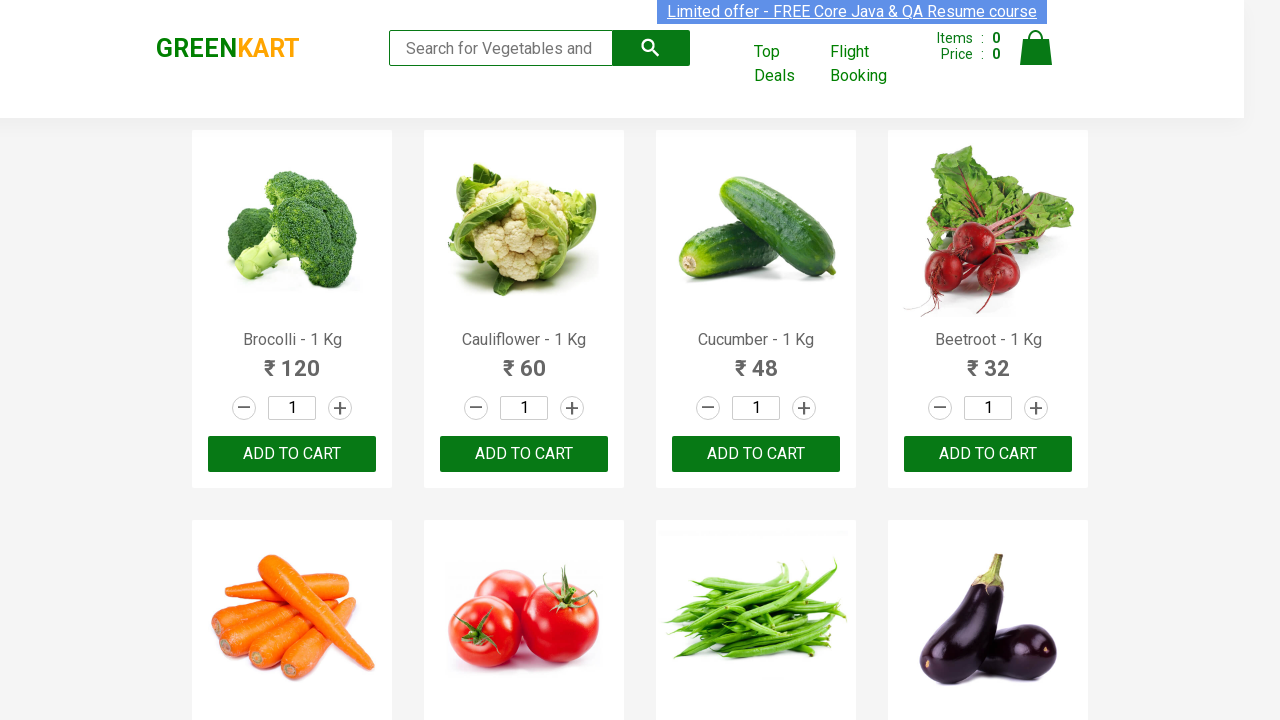

Added Cucumber to cart at (756, 454) on div.product-action > button >> nth=2
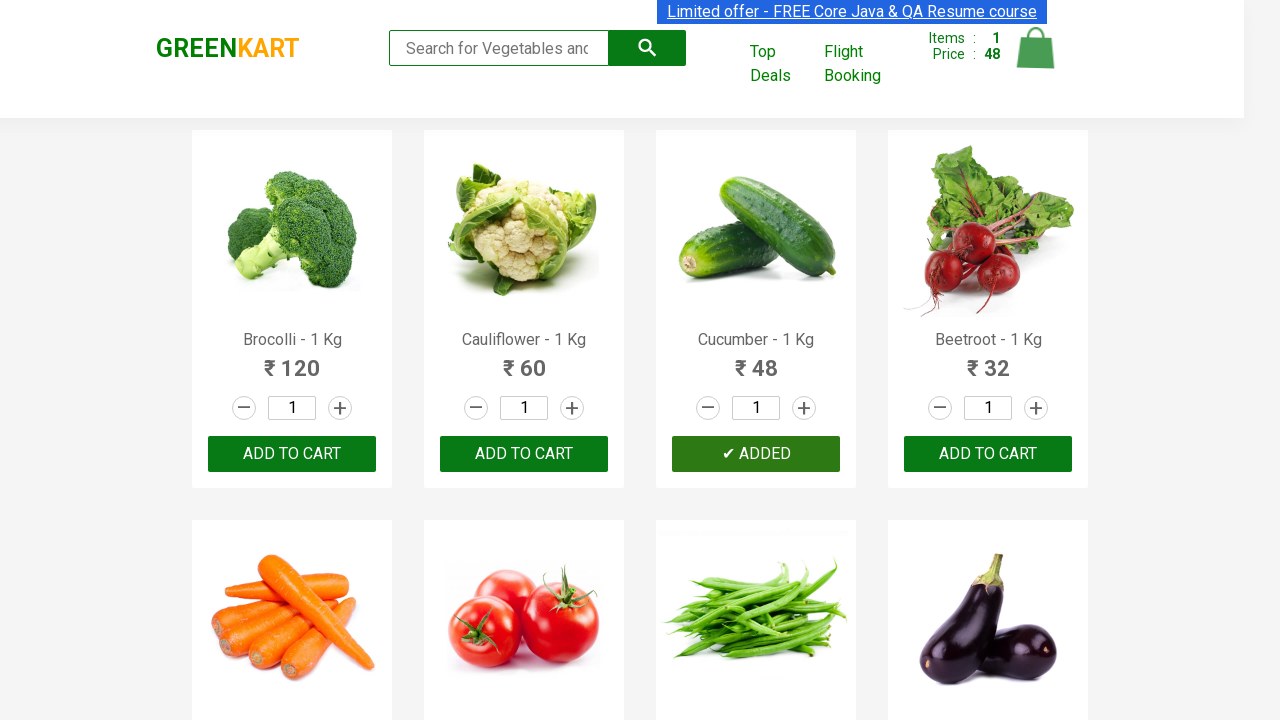

Added Carrot to cart at (292, 360) on div.product-action > button >> nth=4
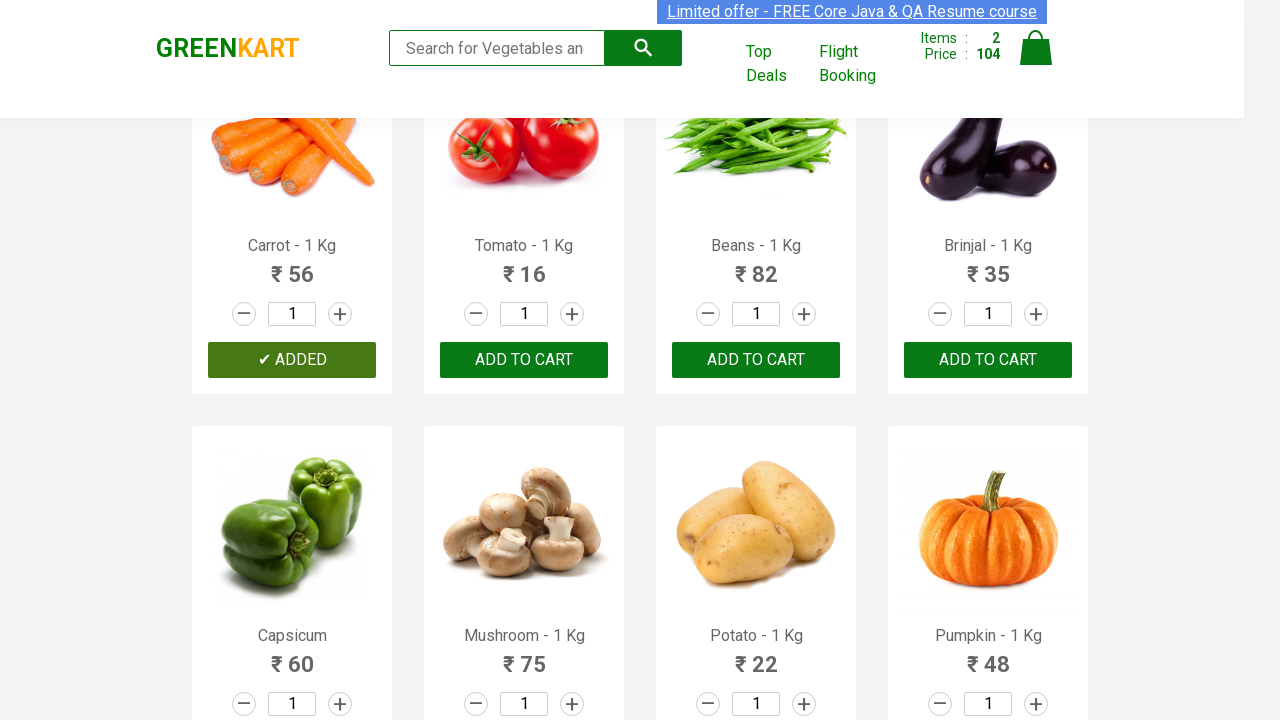

Added Tomato to cart at (524, 360) on div.product-action > button >> nth=5
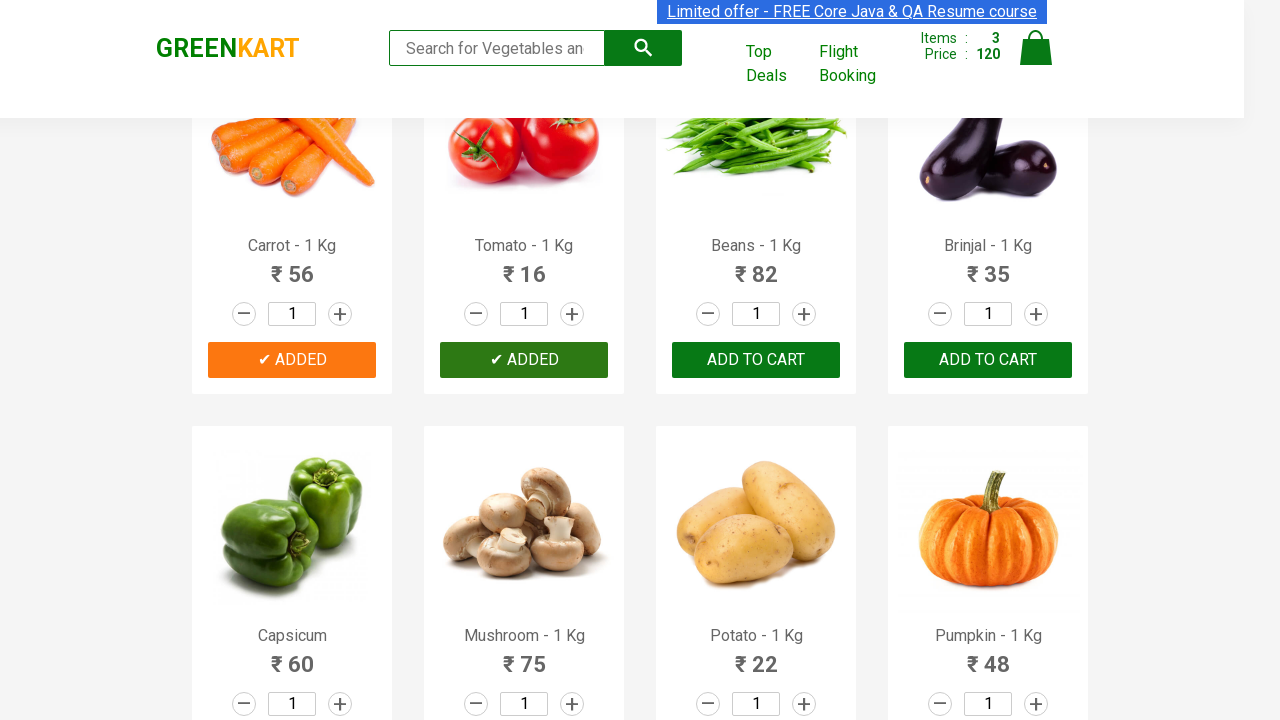

Added Mushroom to cart at (524, 360) on div.product-action > button >> nth=9
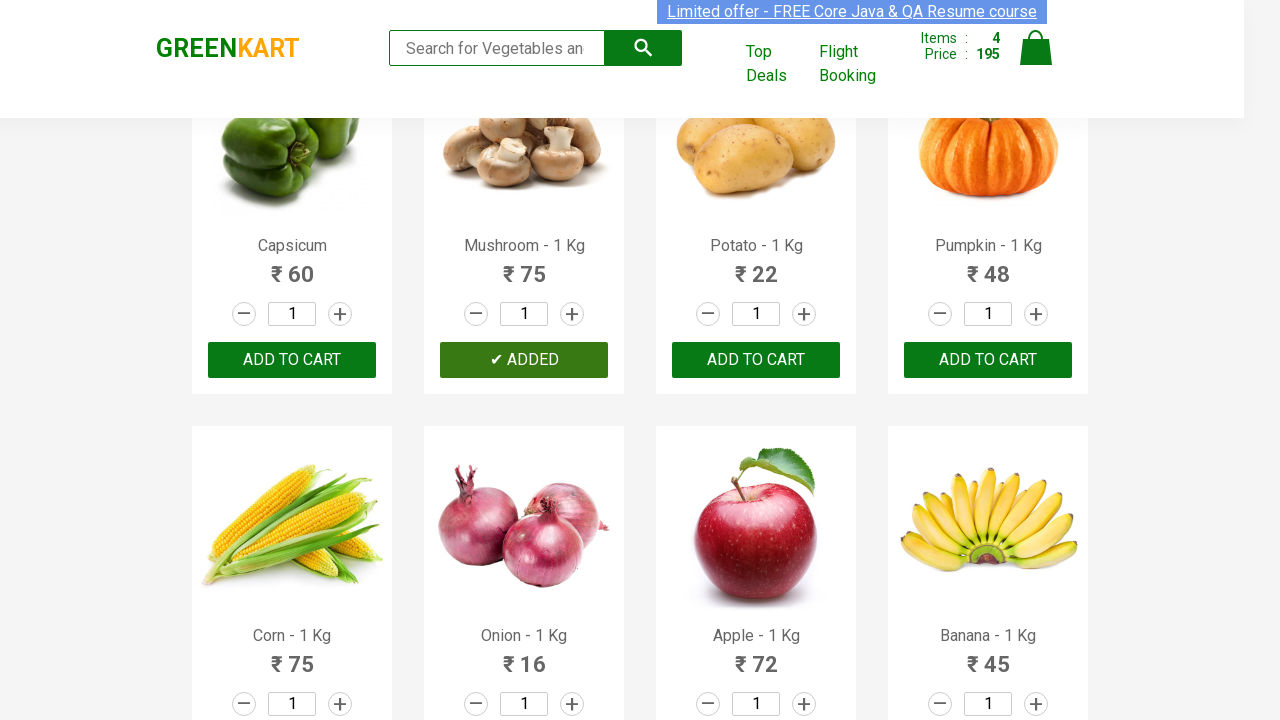

Added Pumpkin to cart at (988, 360) on div.product-action > button >> nth=11
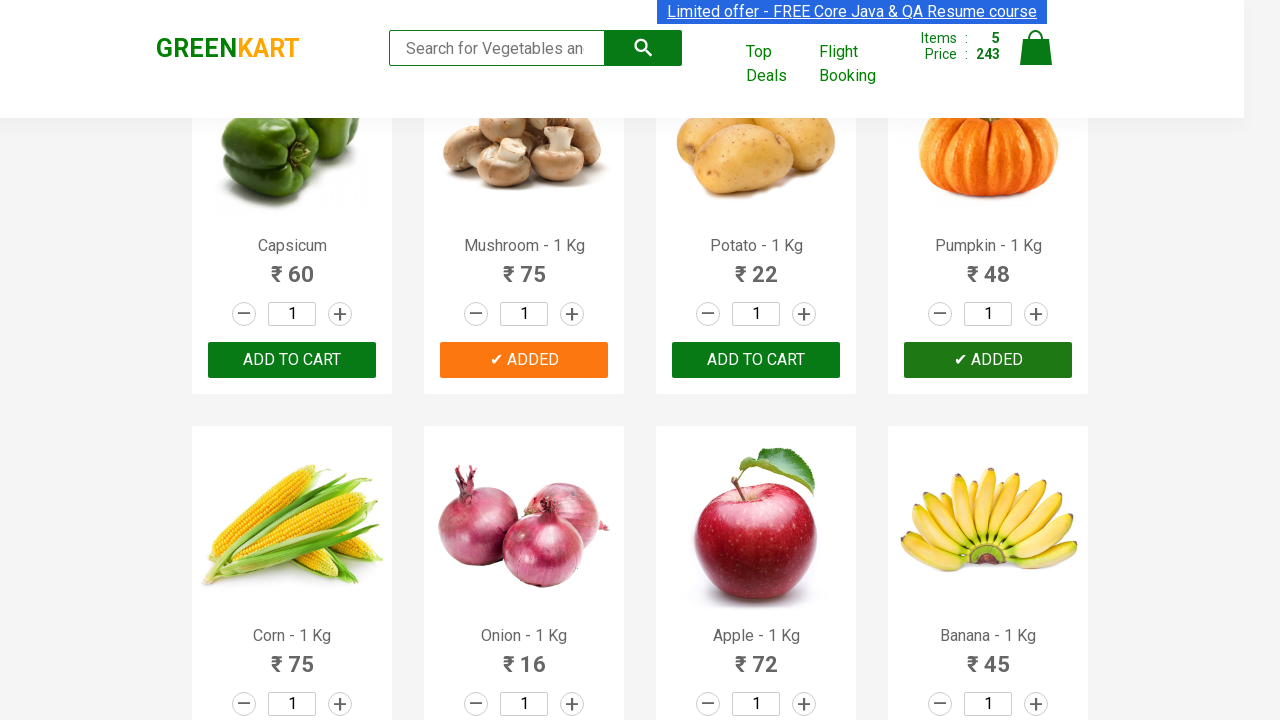

Clicked on cart icon to view cart at (1036, 48) on a.cart-icon > img
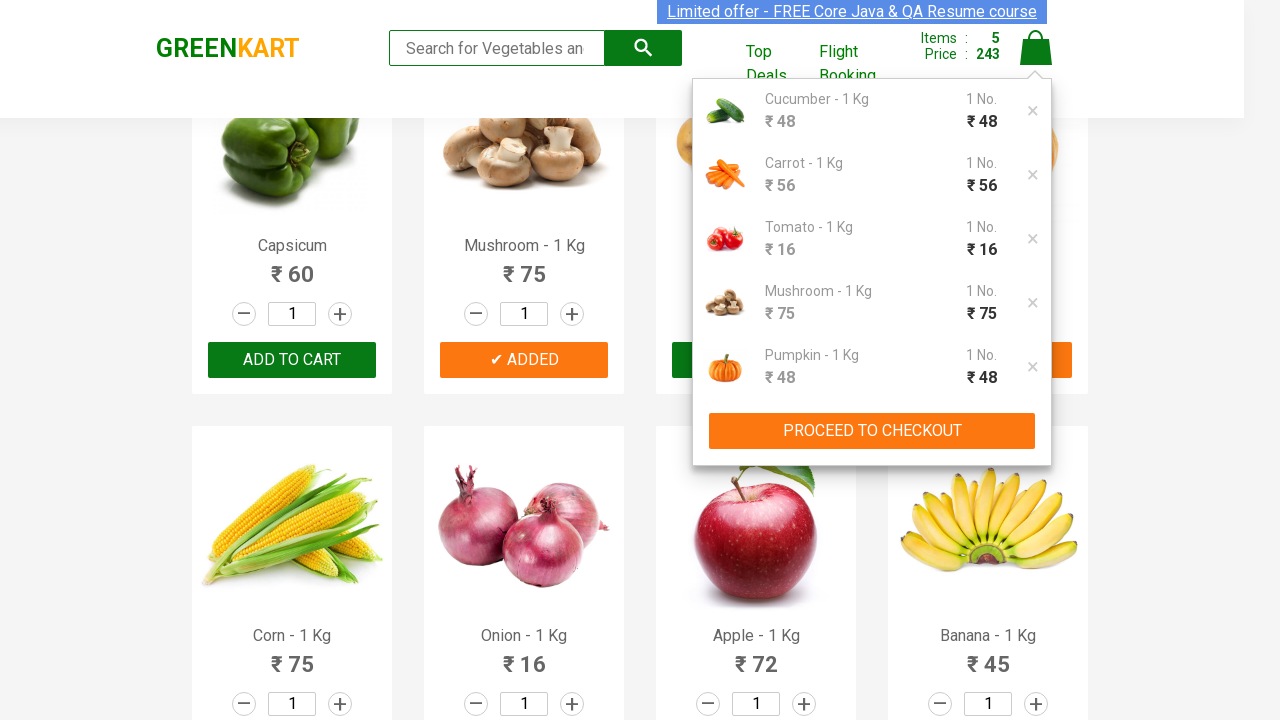

Clicked PROCEED TO CHECKOUT button at (872, 431) on button:has-text('PROCEED TO CHECKOUT')
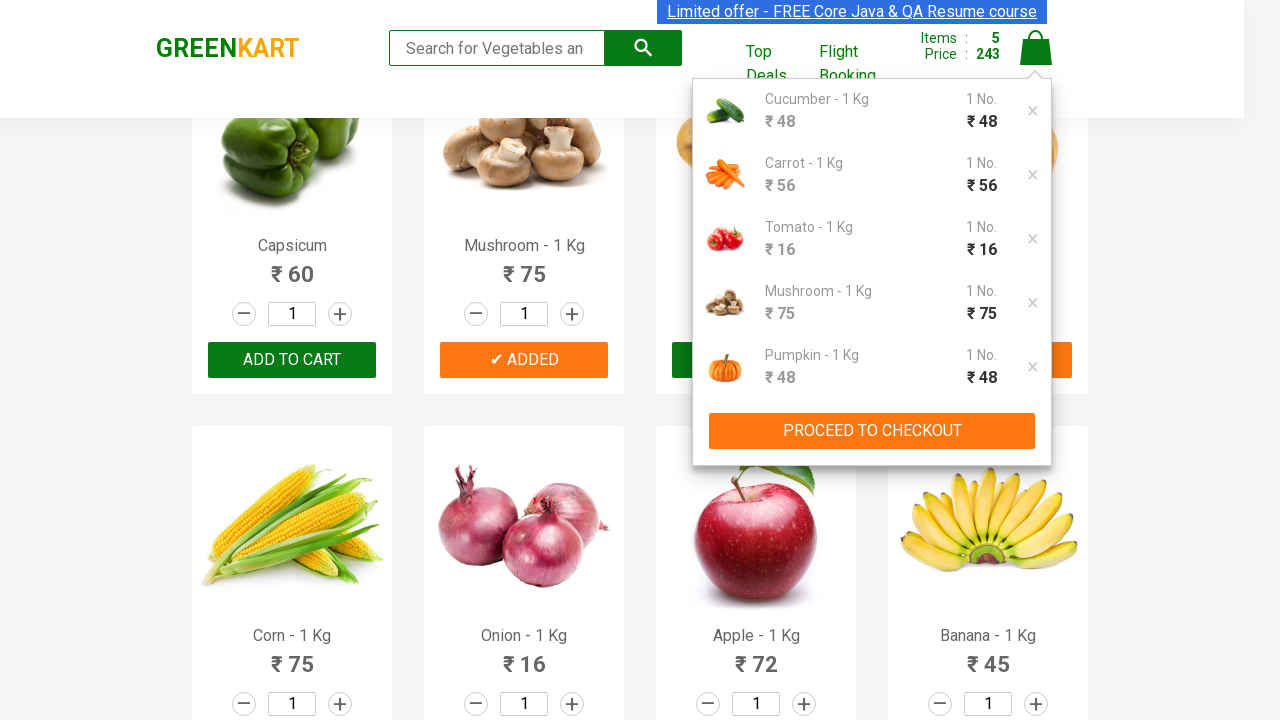

Promo code input field is now visible
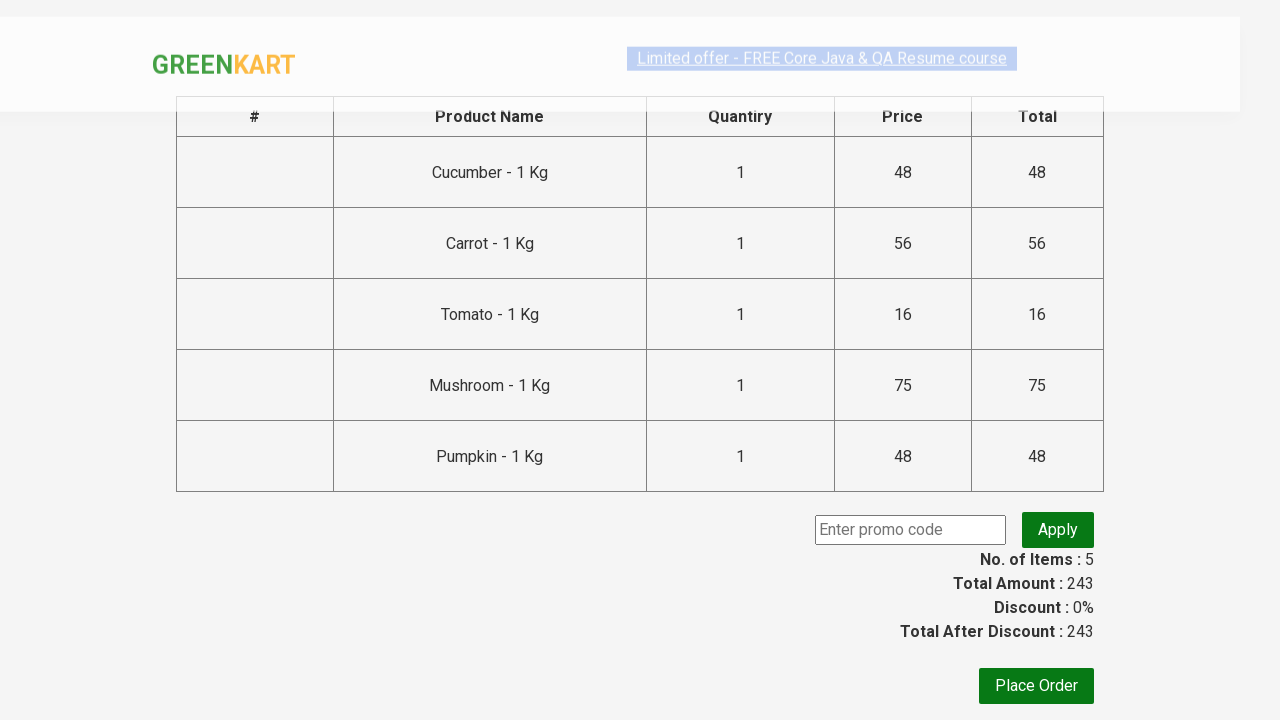

Filled promo code field with 'rahulshettyacademy' on input.promoCode
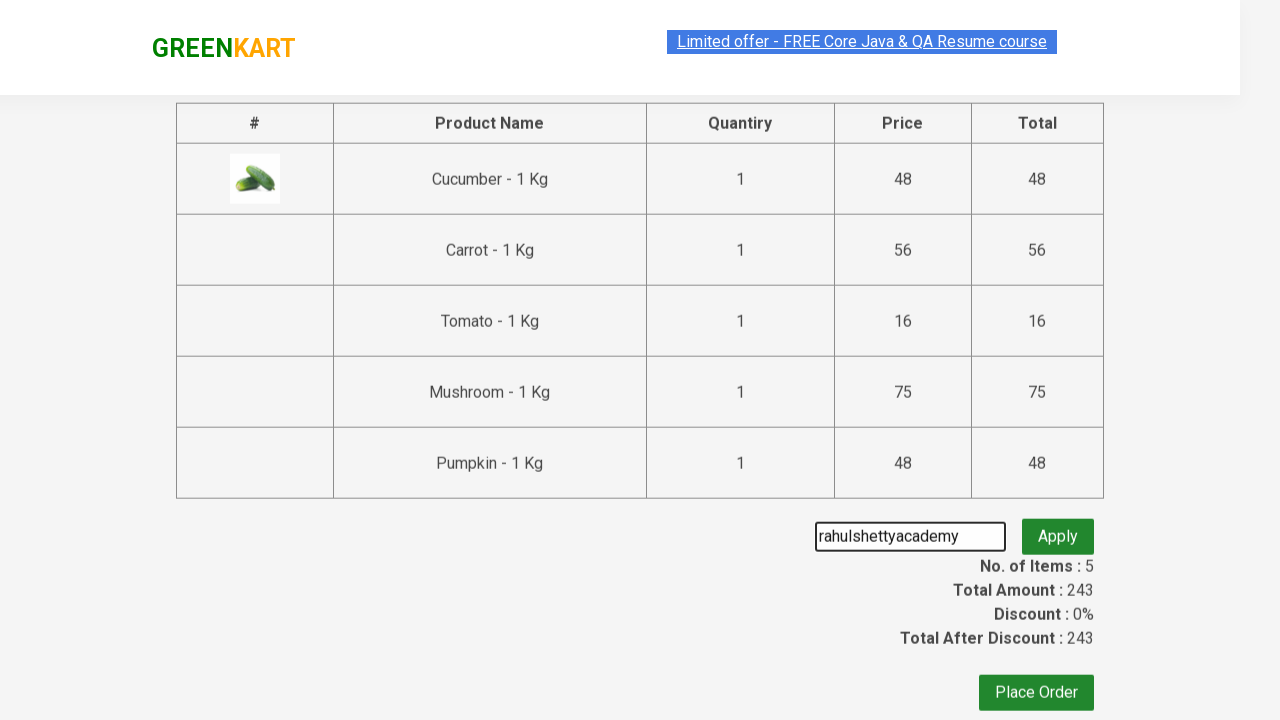

Clicked apply promo button at (1058, 530) on button.promoBtn
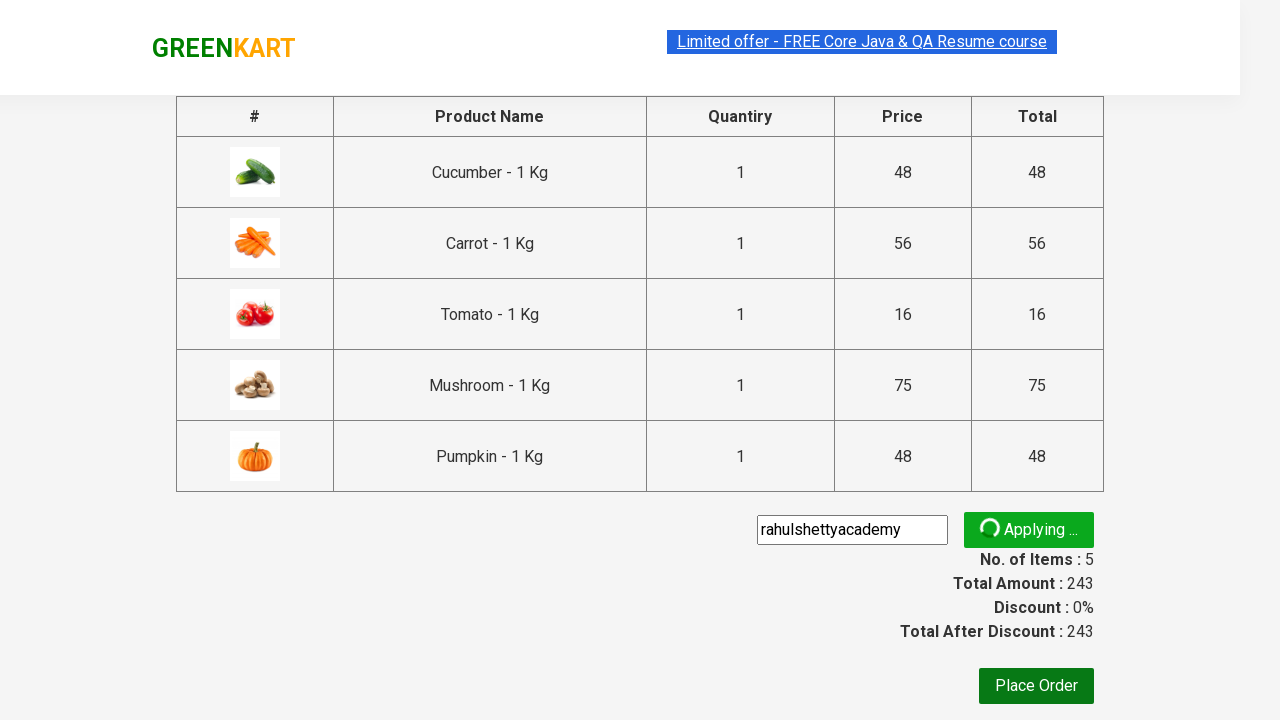

Promo code was successfully applied
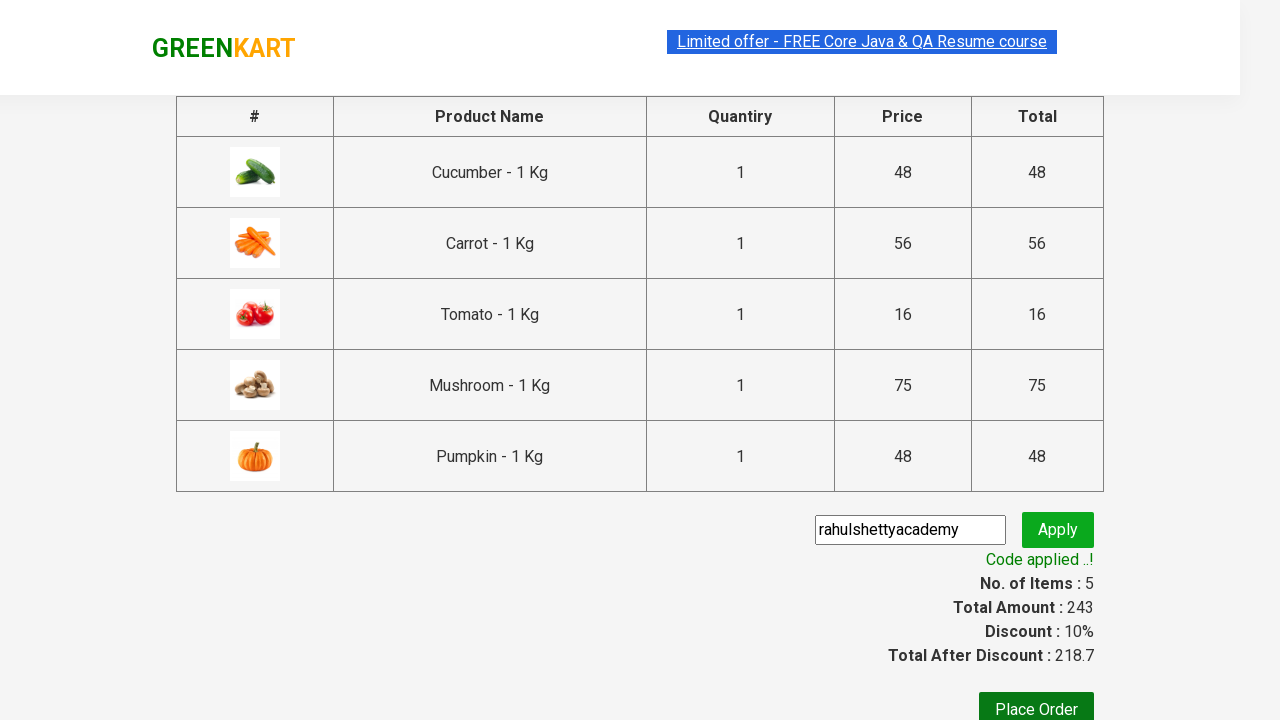

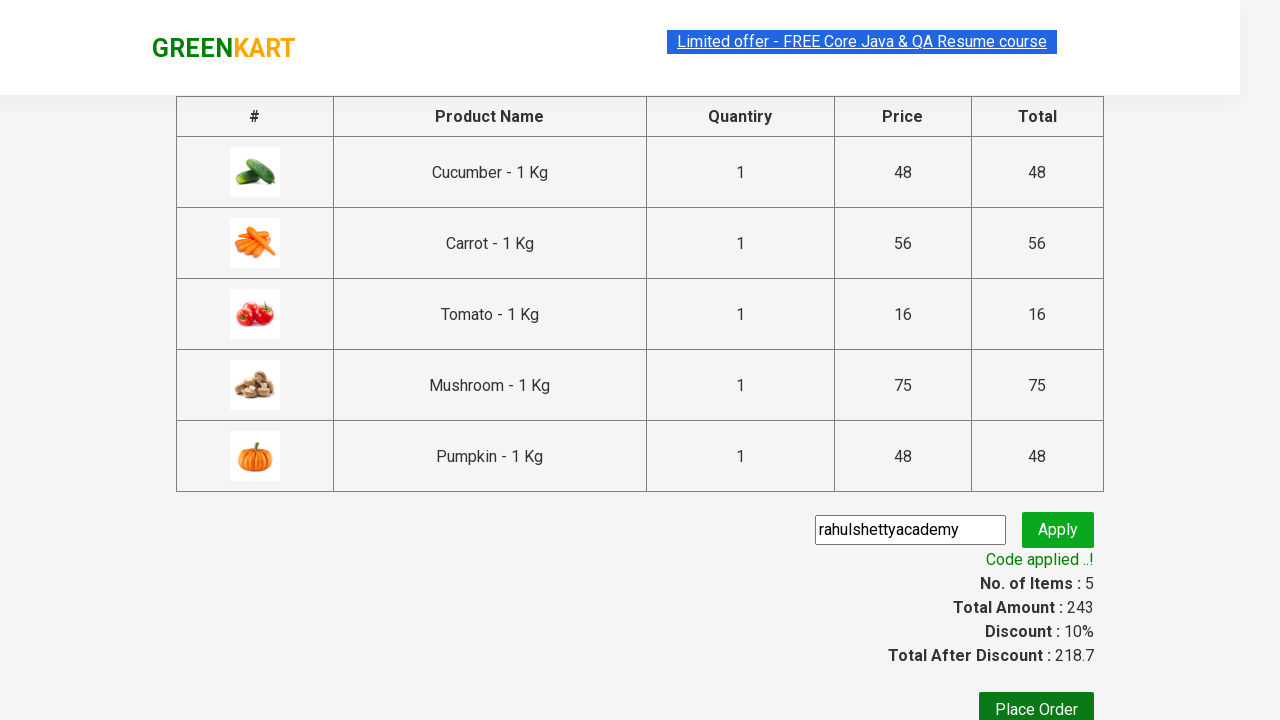